Tests that the Clear completed button is hidden when no items are completed

Starting URL: https://demo.playwright.dev/todomvc

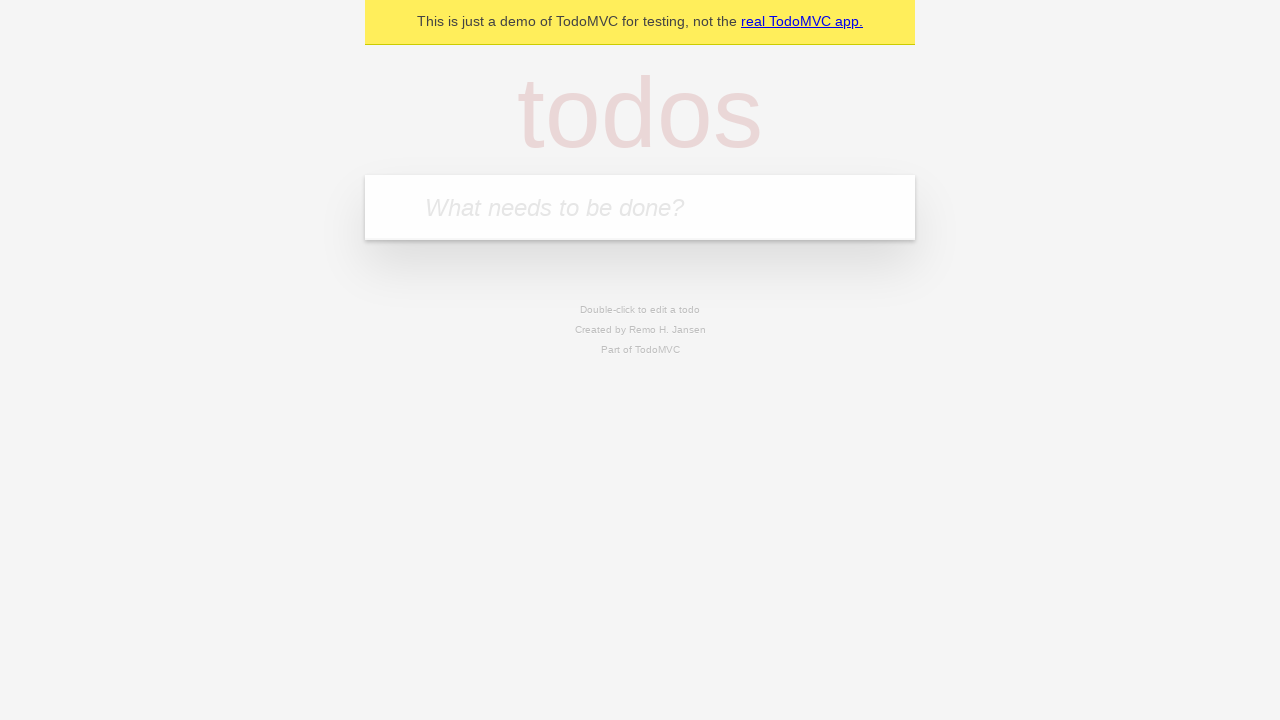

Filled todo input field with 'buy some cheese' on internal:attr=[placeholder="What needs to be done?"i]
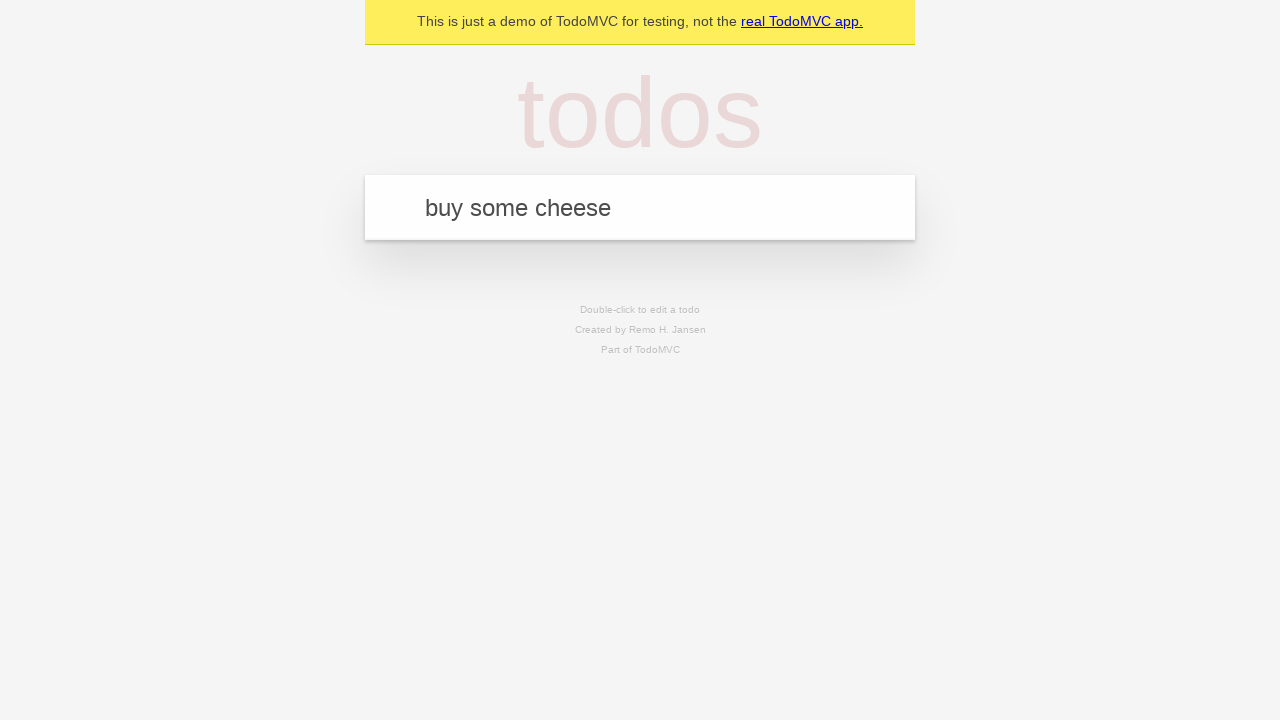

Pressed Enter to create todo item 'buy some cheese' on internal:attr=[placeholder="What needs to be done?"i]
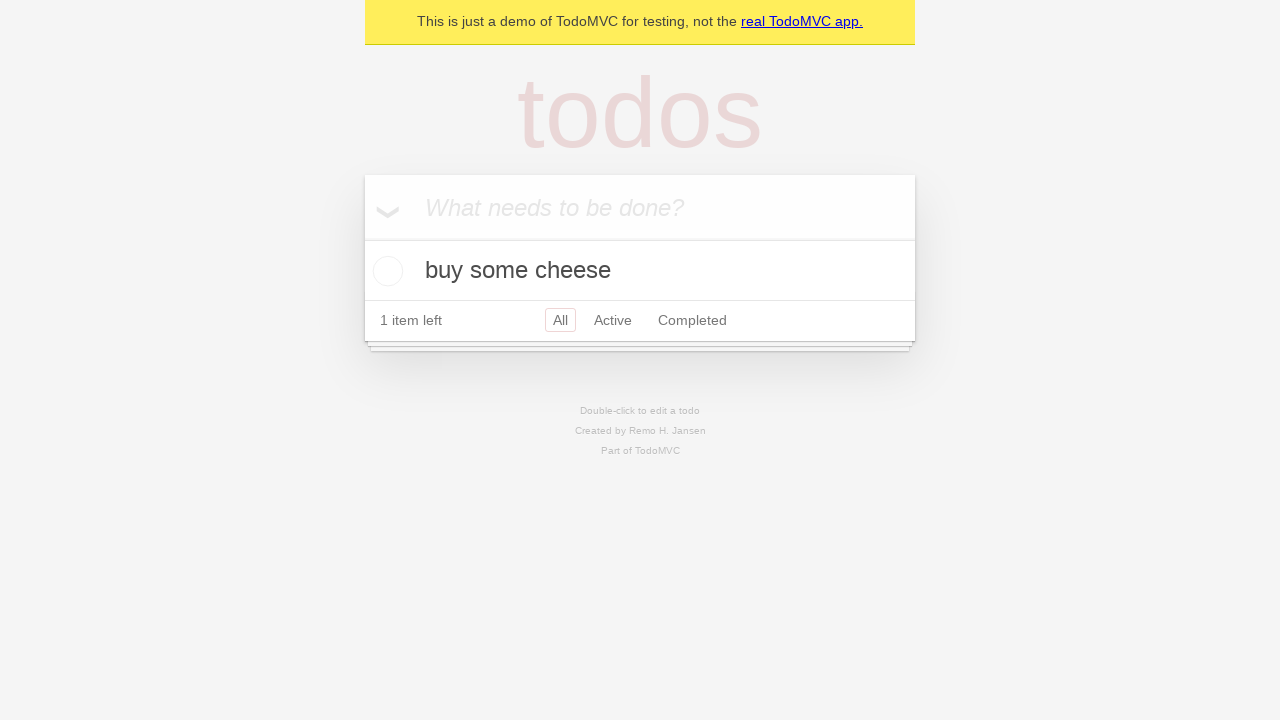

Filled todo input field with 'feed the cat' on internal:attr=[placeholder="What needs to be done?"i]
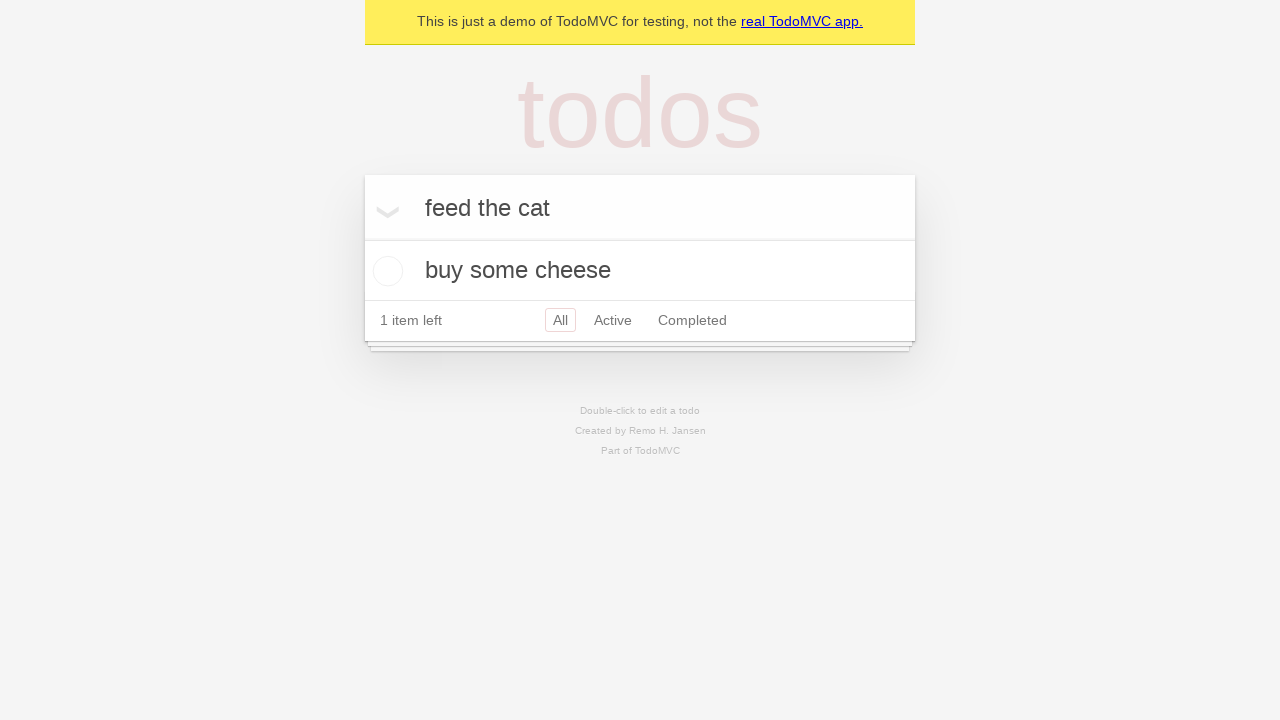

Pressed Enter to create todo item 'feed the cat' on internal:attr=[placeholder="What needs to be done?"i]
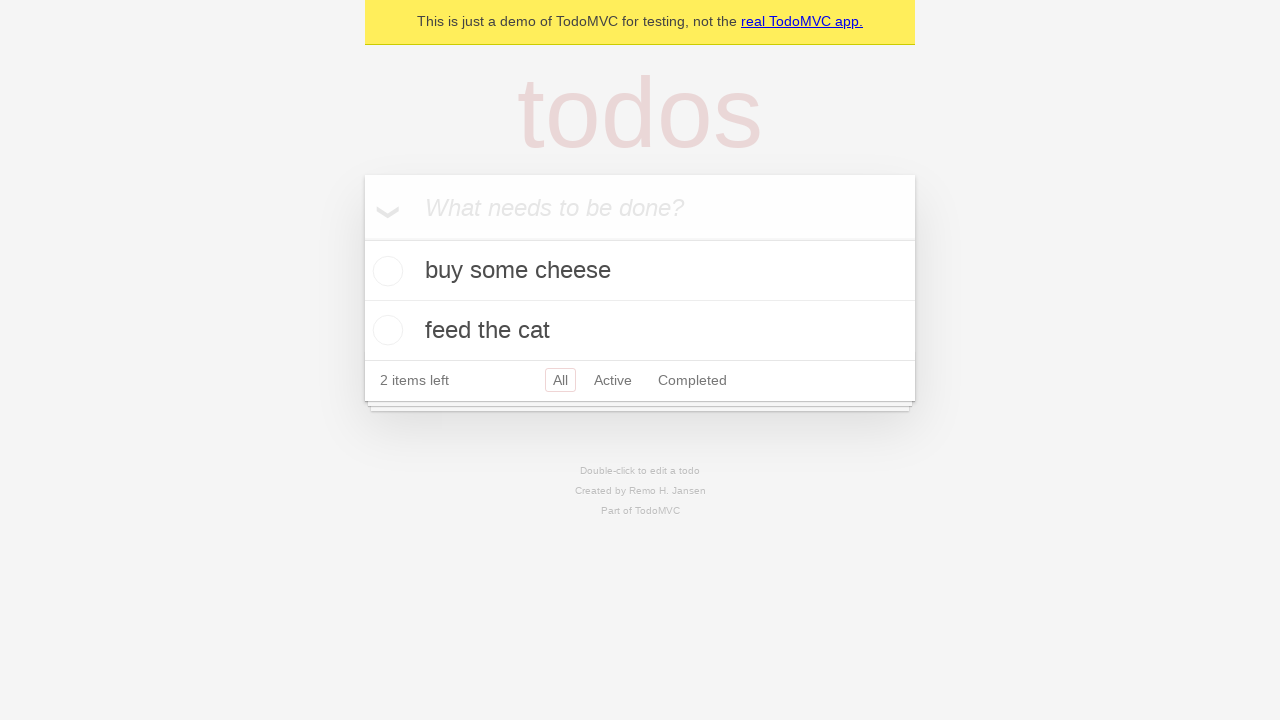

Filled todo input field with 'book a doctors appointment' on internal:attr=[placeholder="What needs to be done?"i]
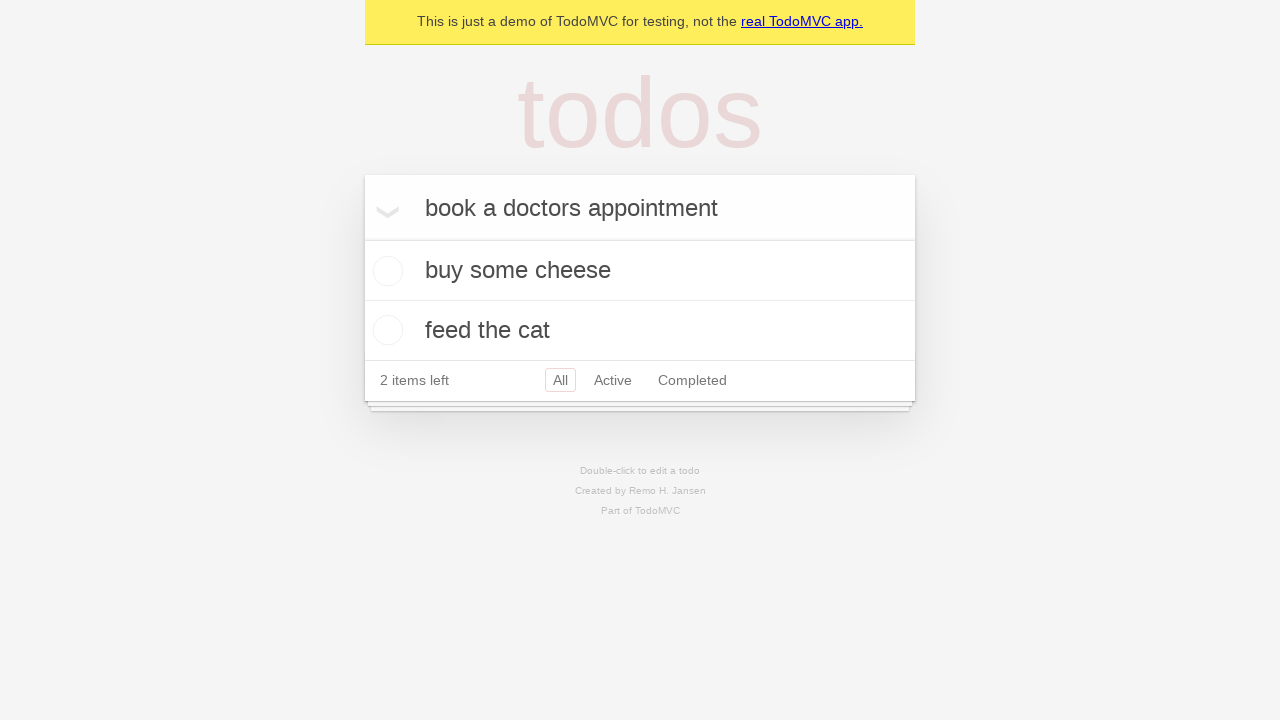

Pressed Enter to create todo item 'book a doctors appointment' on internal:attr=[placeholder="What needs to be done?"i]
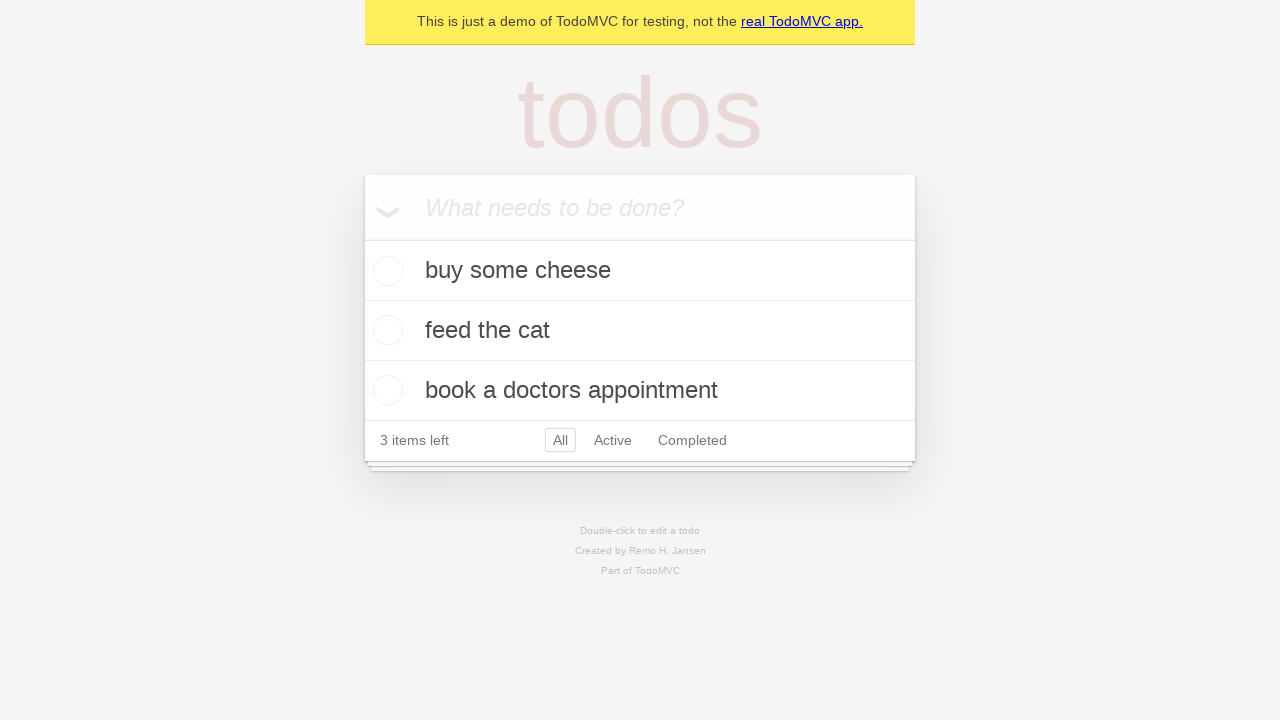

Checked the first todo item as completed at (385, 271) on .todo-list li .toggle >> nth=0
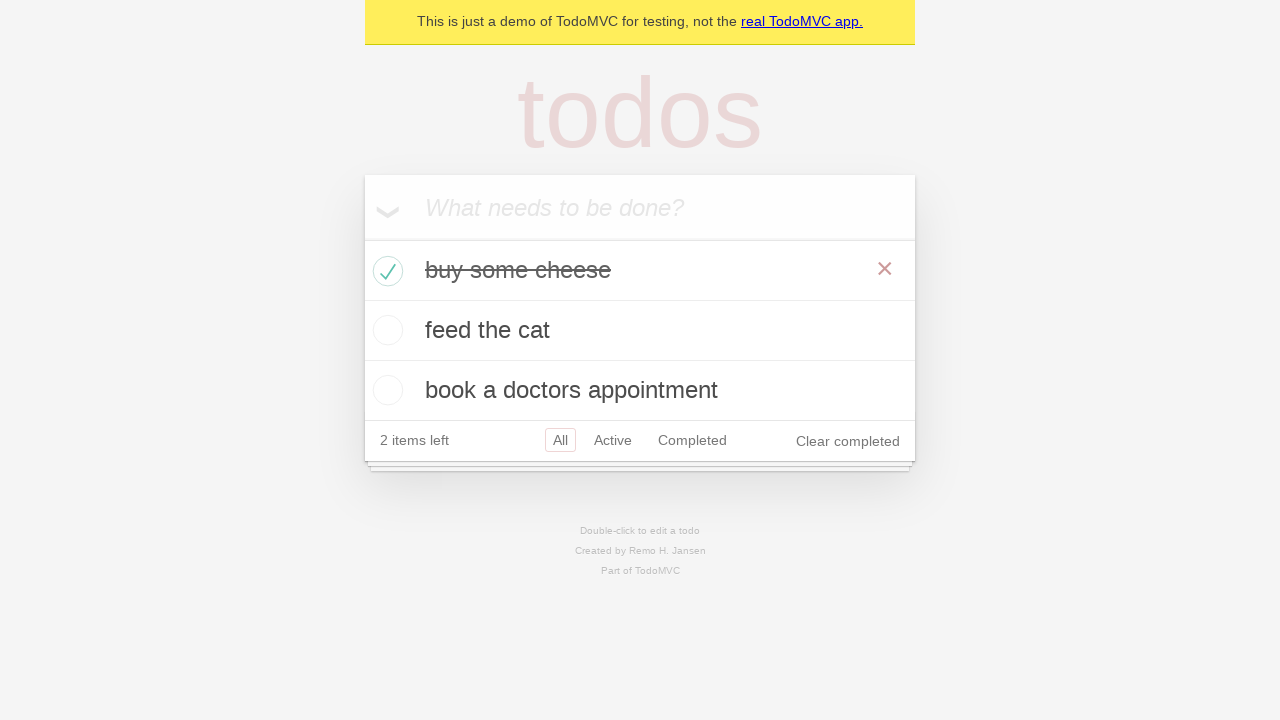

Clicked the 'Clear completed' button to remove completed todos at (848, 441) on internal:role=button[name="Clear completed"i]
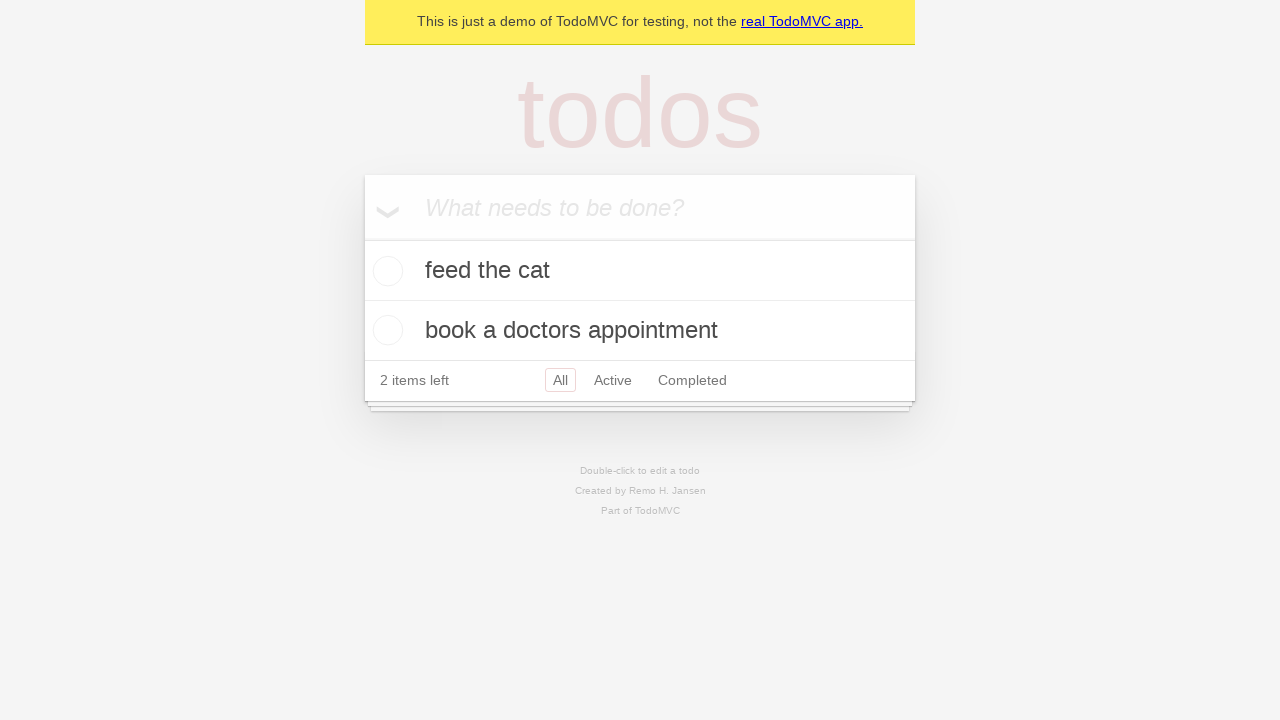

Waited for 'Clear completed' button to disappear after clearing completed items
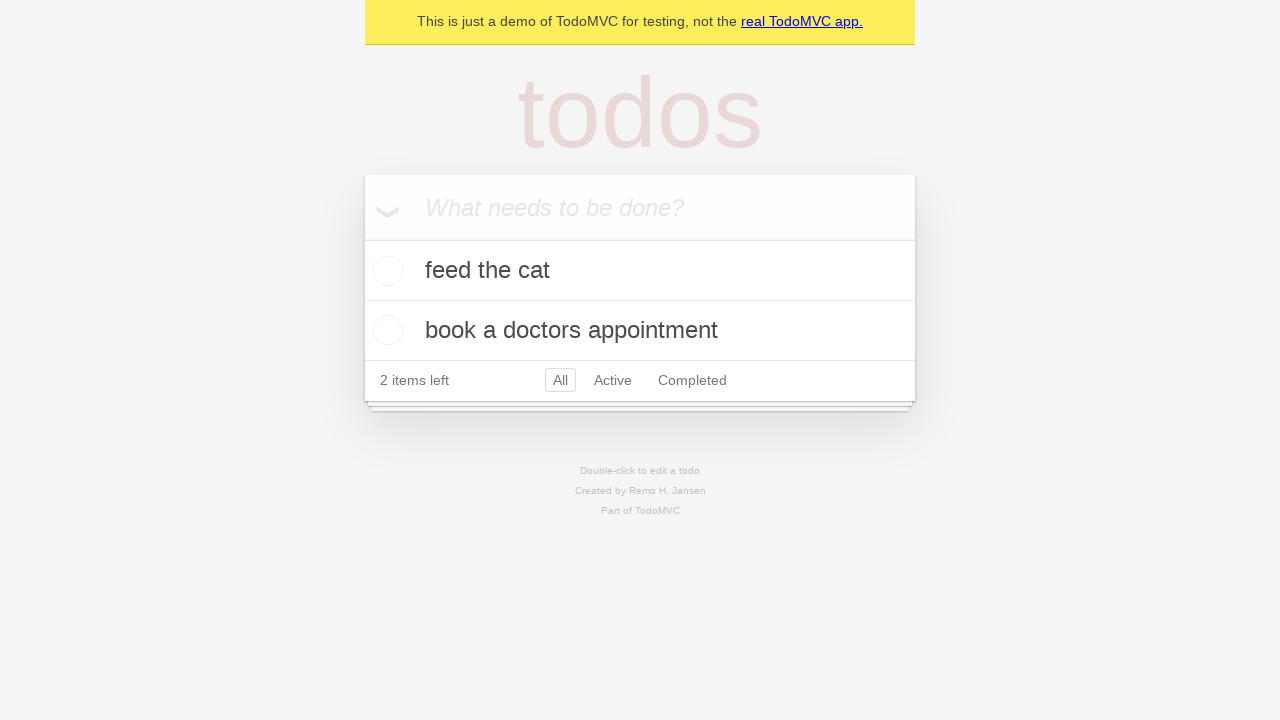

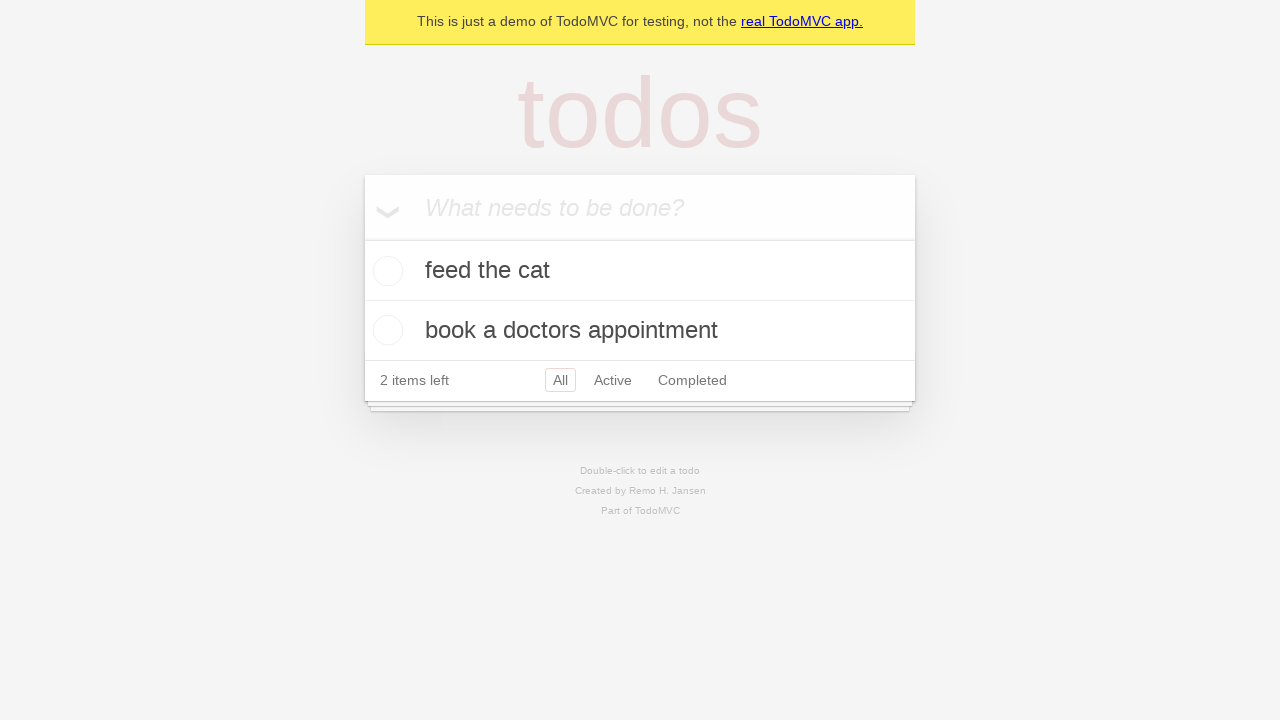